Tests navigation by clicking on Context Menu link using link text selector

Starting URL: https://the-internet.herokuapp.com/

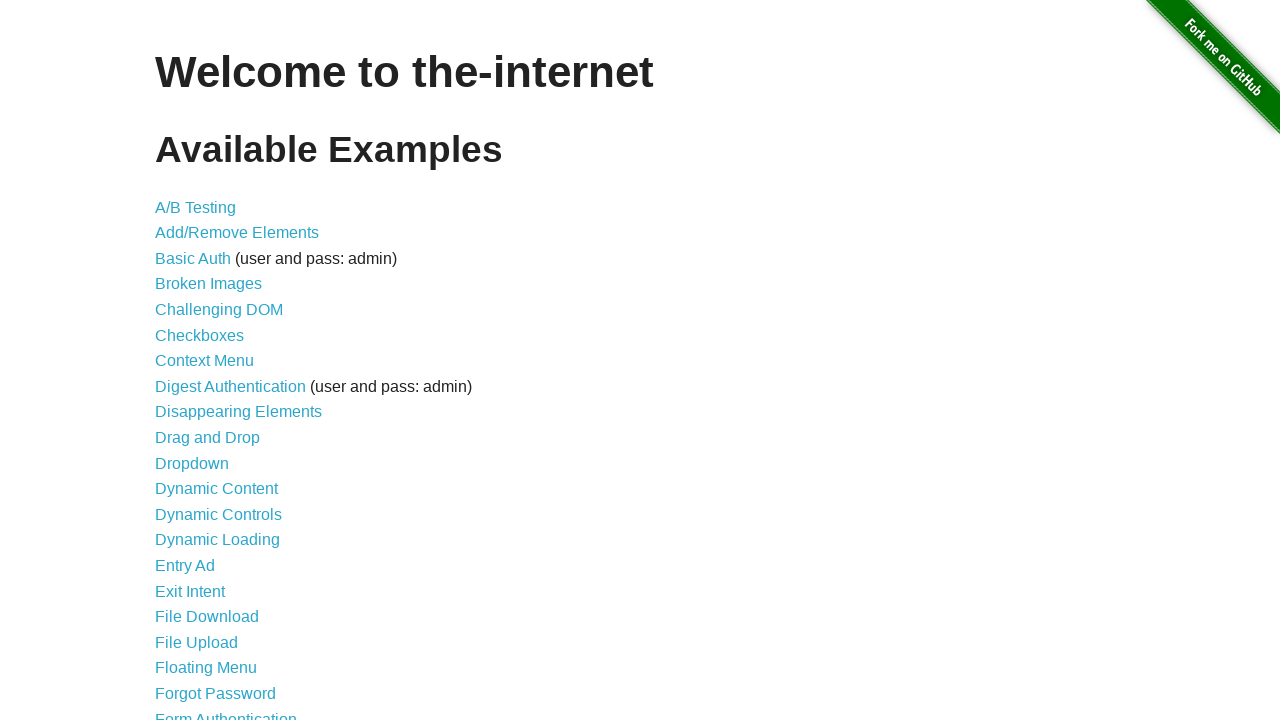

Navigated to the-internet.herokuapp.com home page
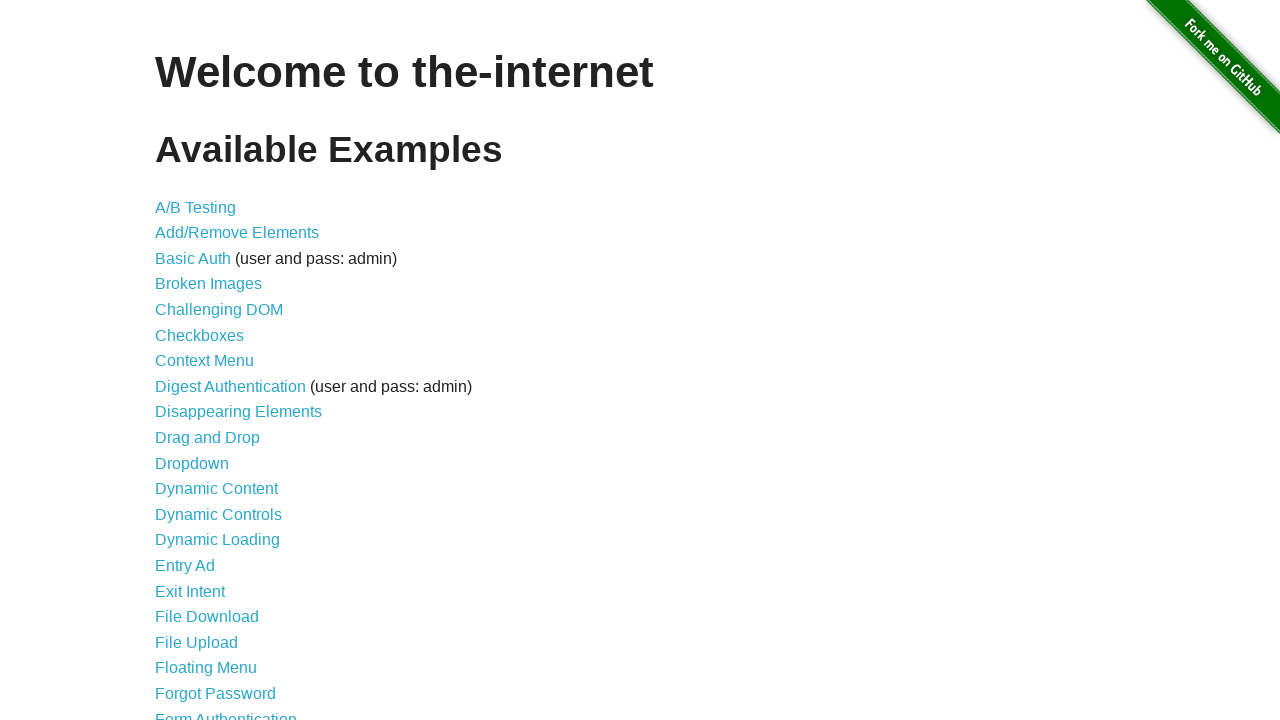

Clicked on Context Menu link using link text selector at (204, 361) on text=Context Menu
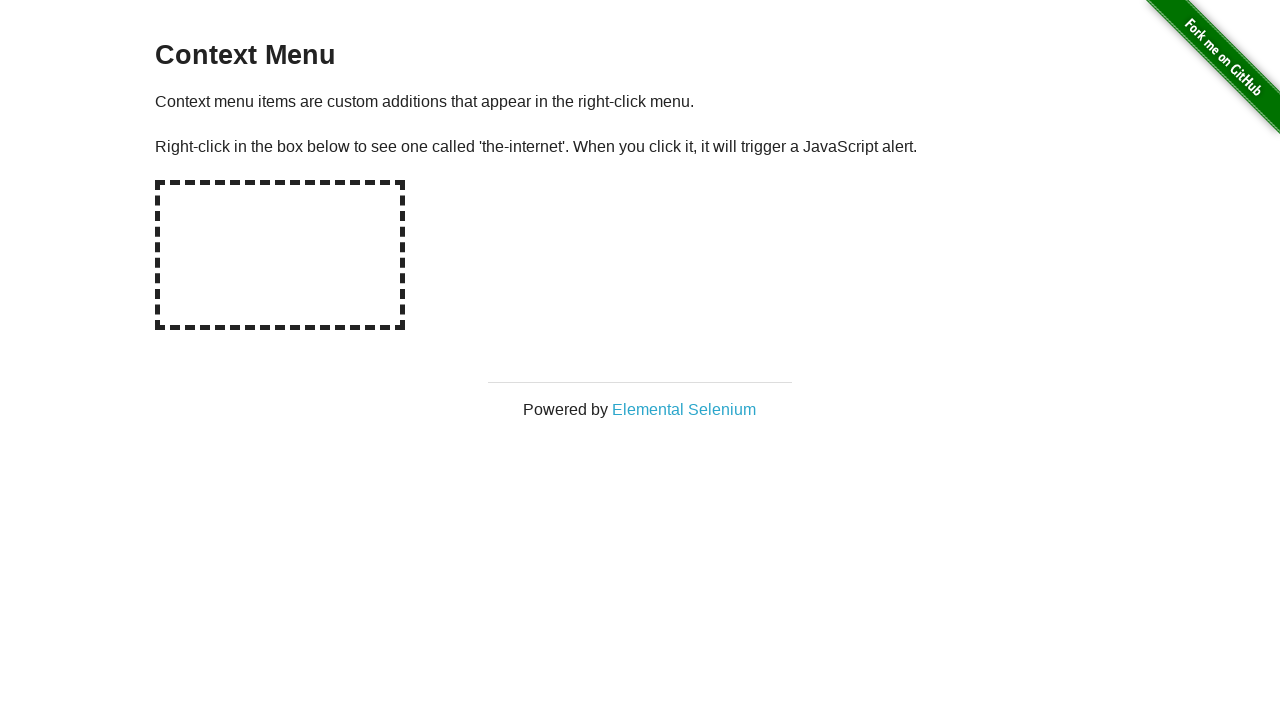

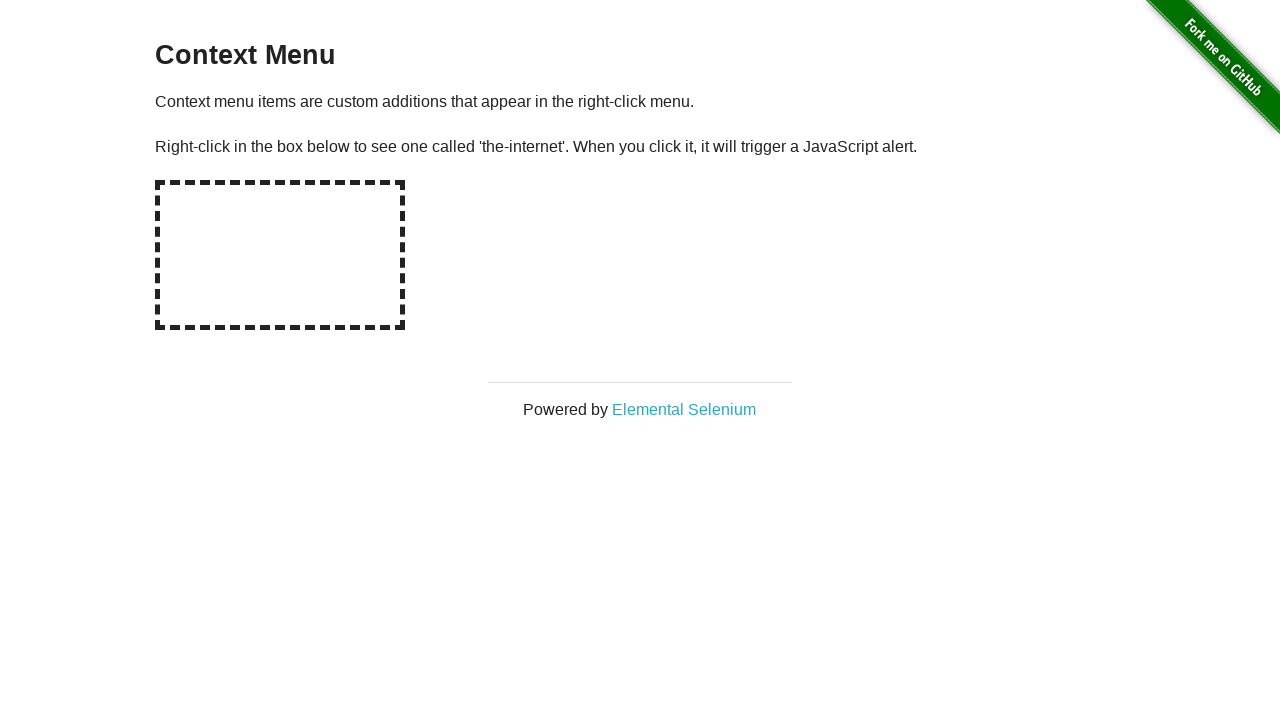